Tests dynamic controls functionality by toggling an input field from disabled to enabled state and then entering text into it

Starting URL: https://v1.training-support.net/selenium/dynamic-controls

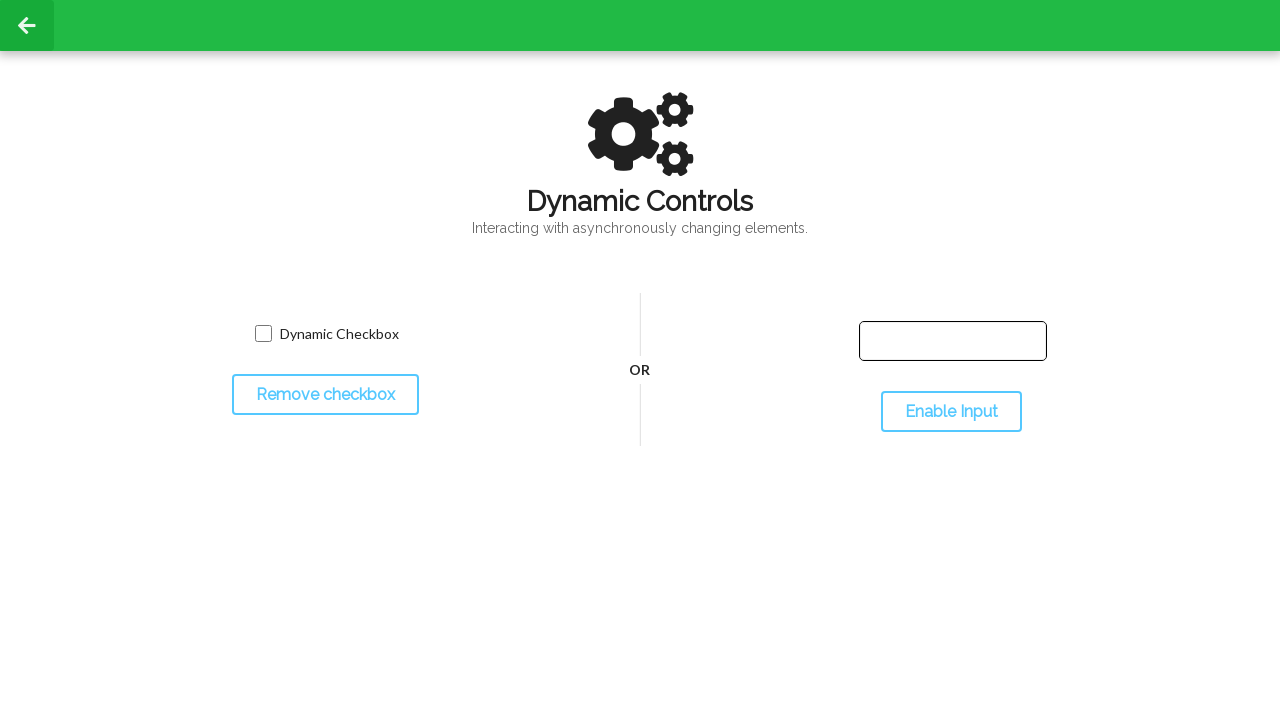

Located the input text box element
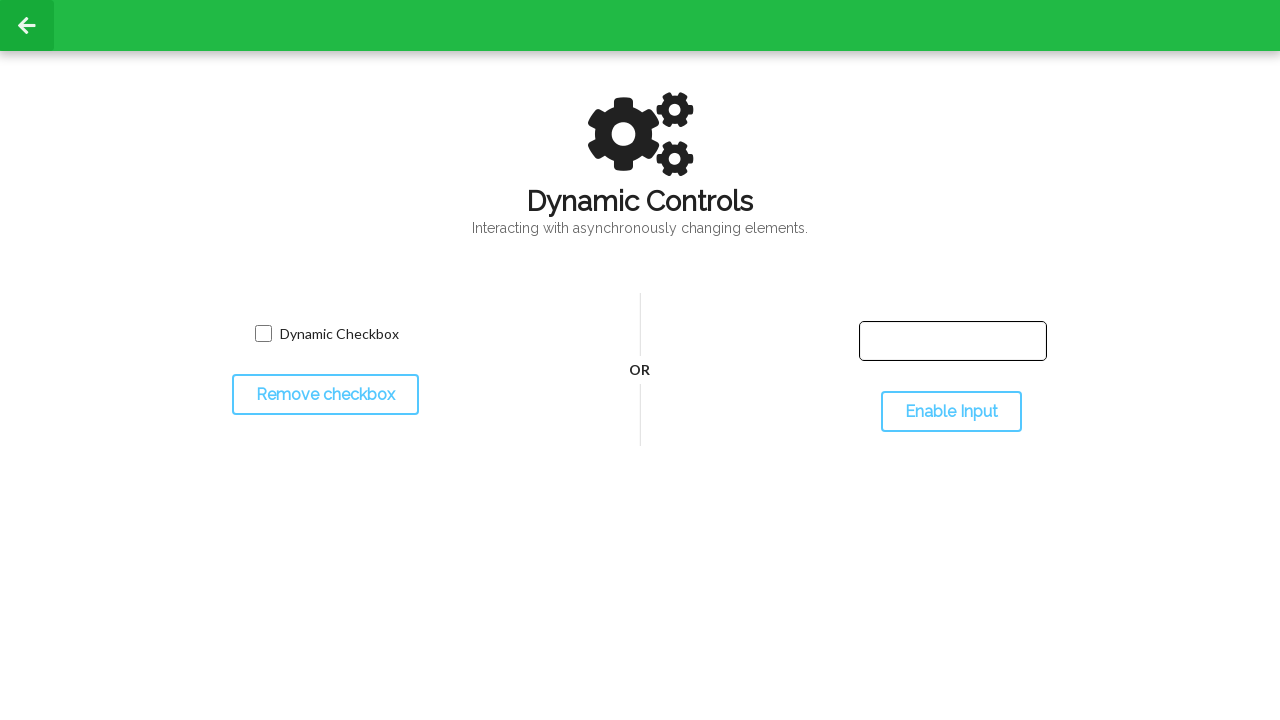

Clicked the toggle input button to enable the text box at (951, 412) on #toggleInput
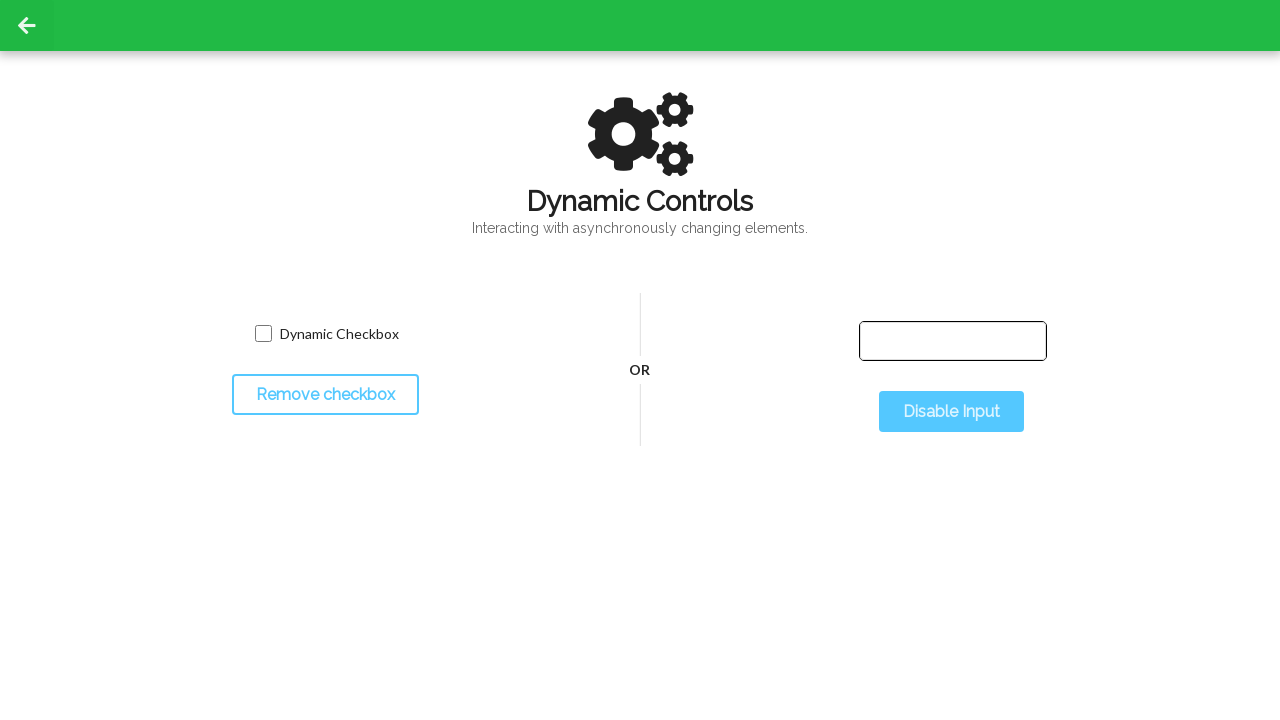

Text box is now enabled and ready for input
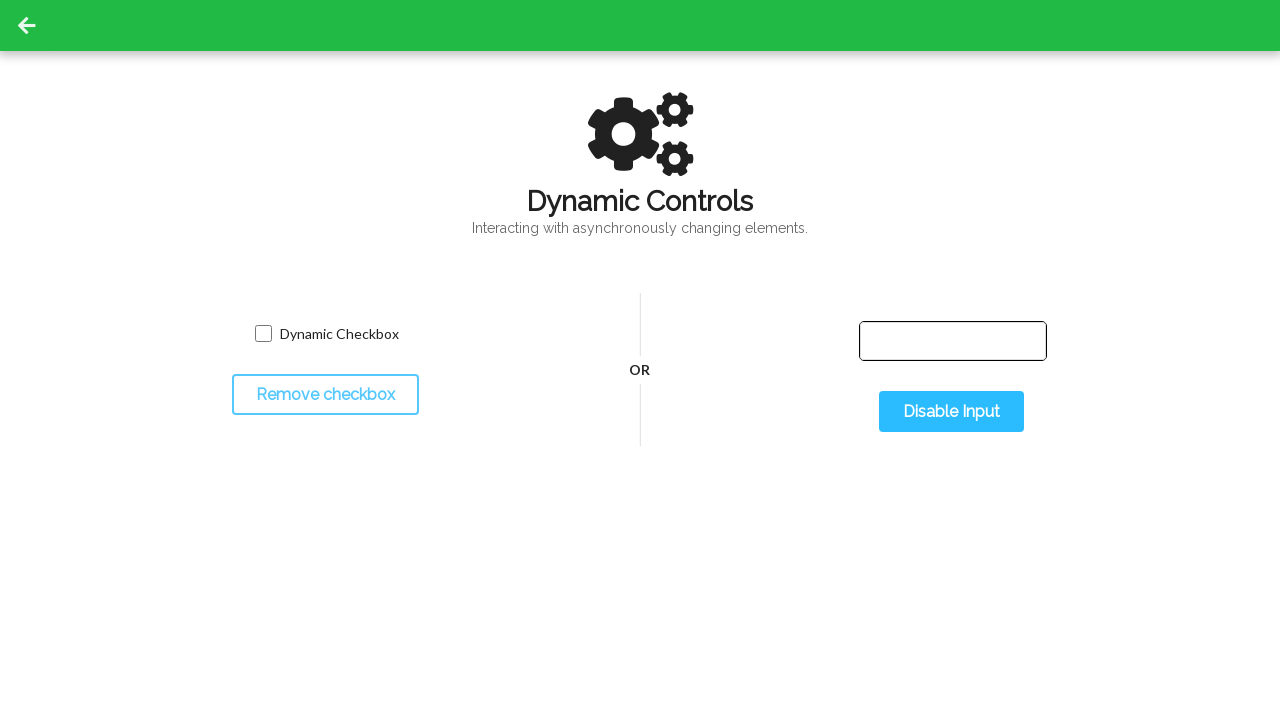

Filled the text box with 'Selenium with Python' on #input-text
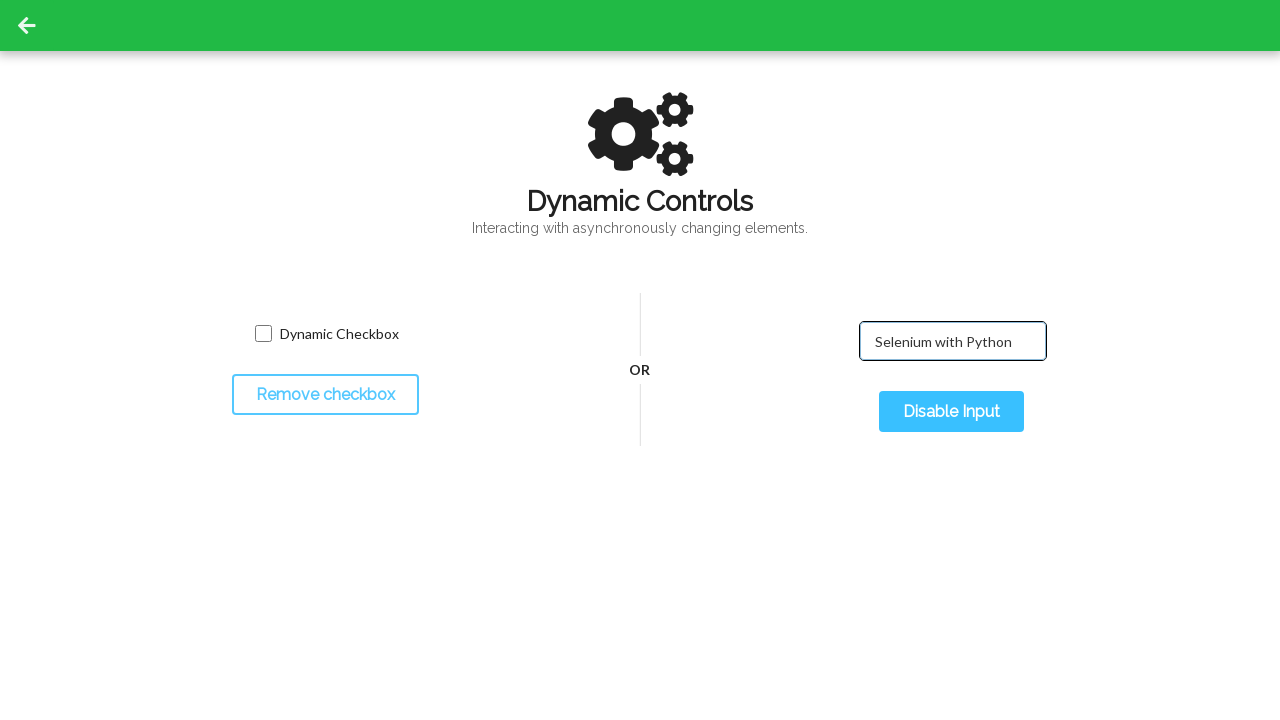

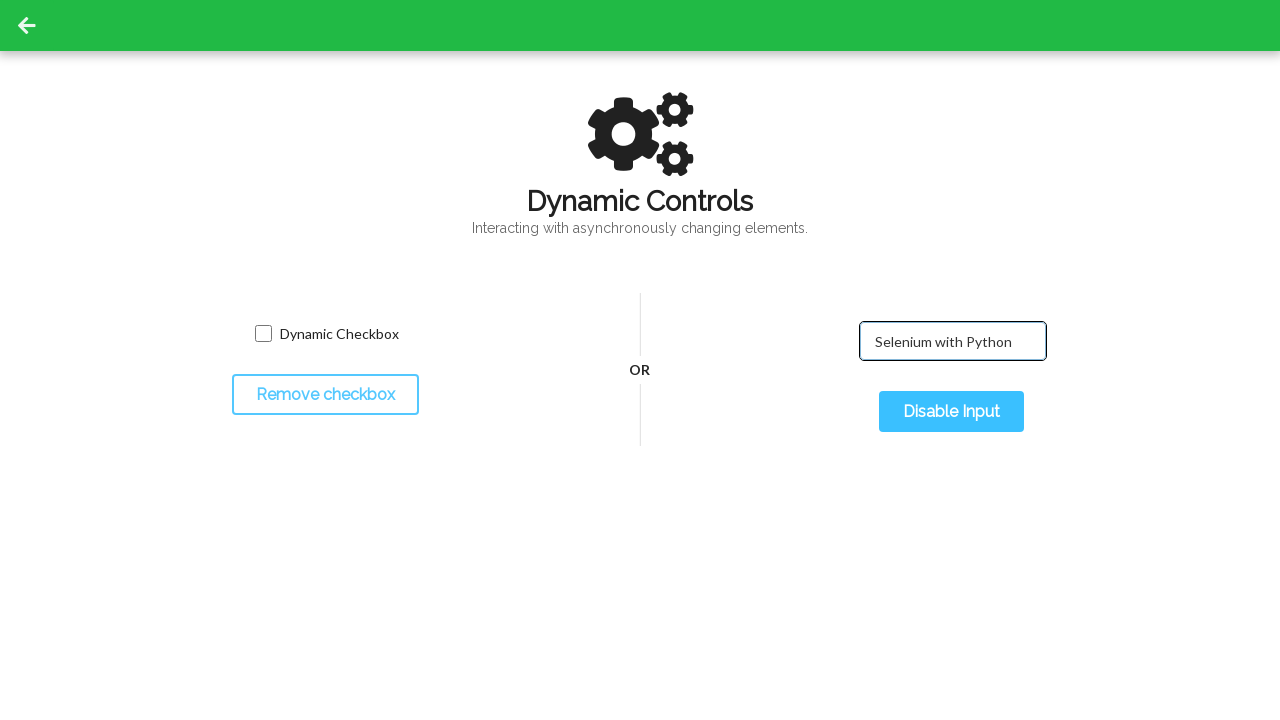